Tests drag and drop action from box A to box B

Starting URL: https://crossbrowsertesting.github.io/drag-and-drop

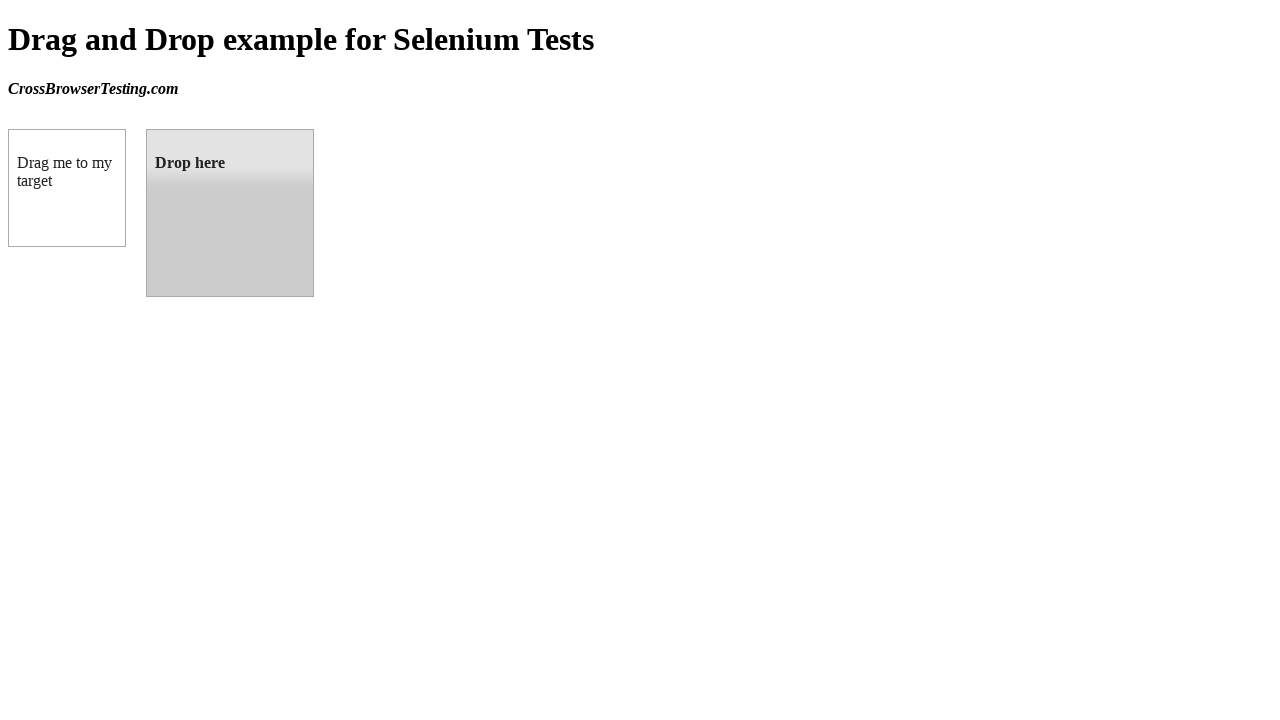

Navigated to drag and drop test page
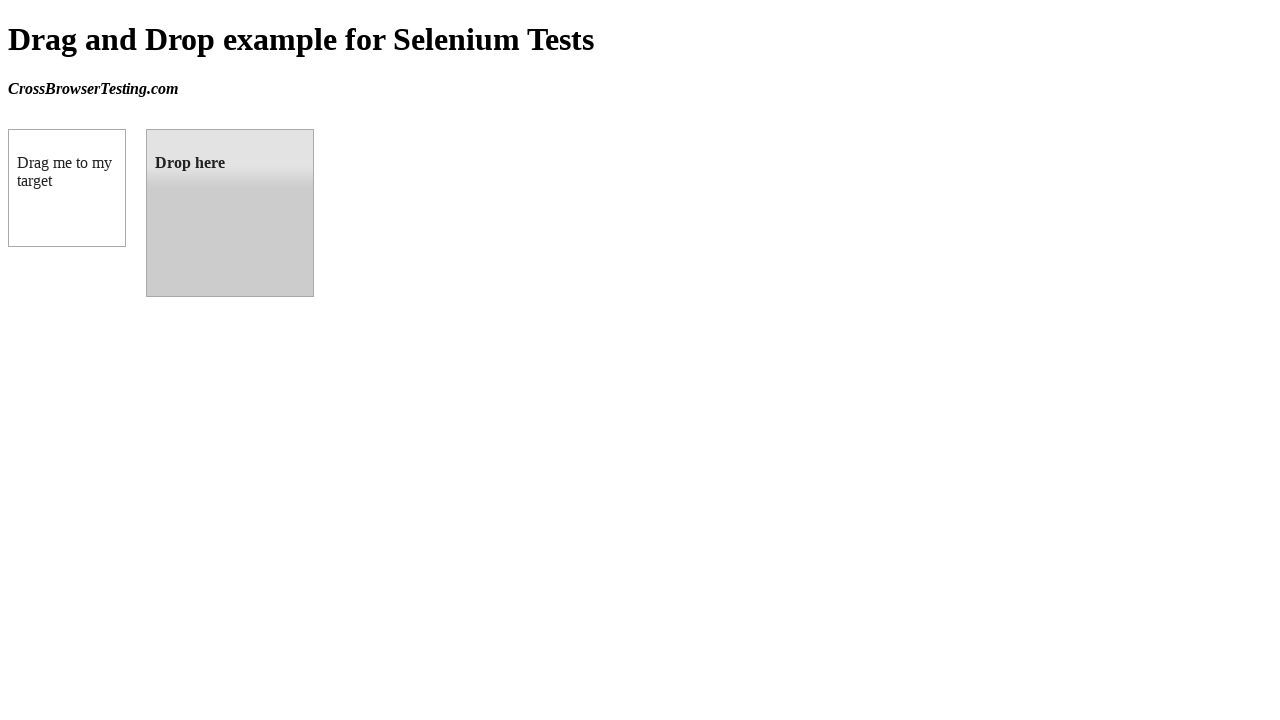

Located source element (box A)
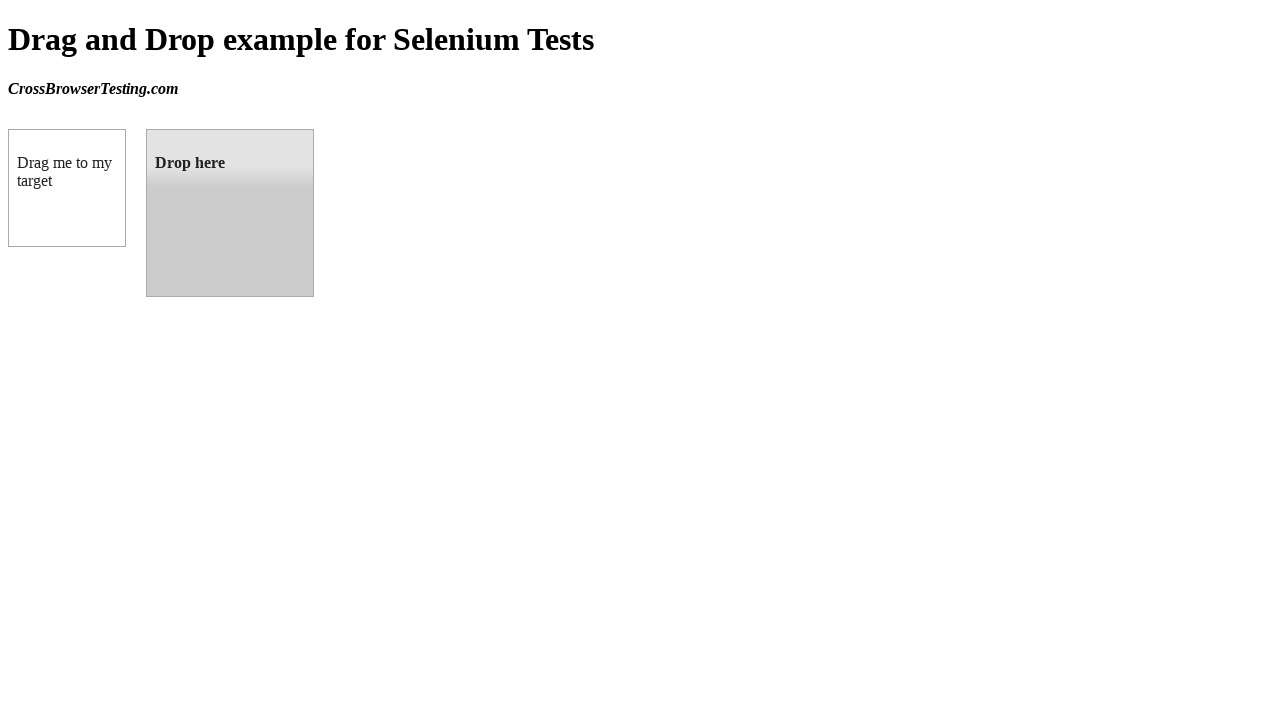

Located target element (box B)
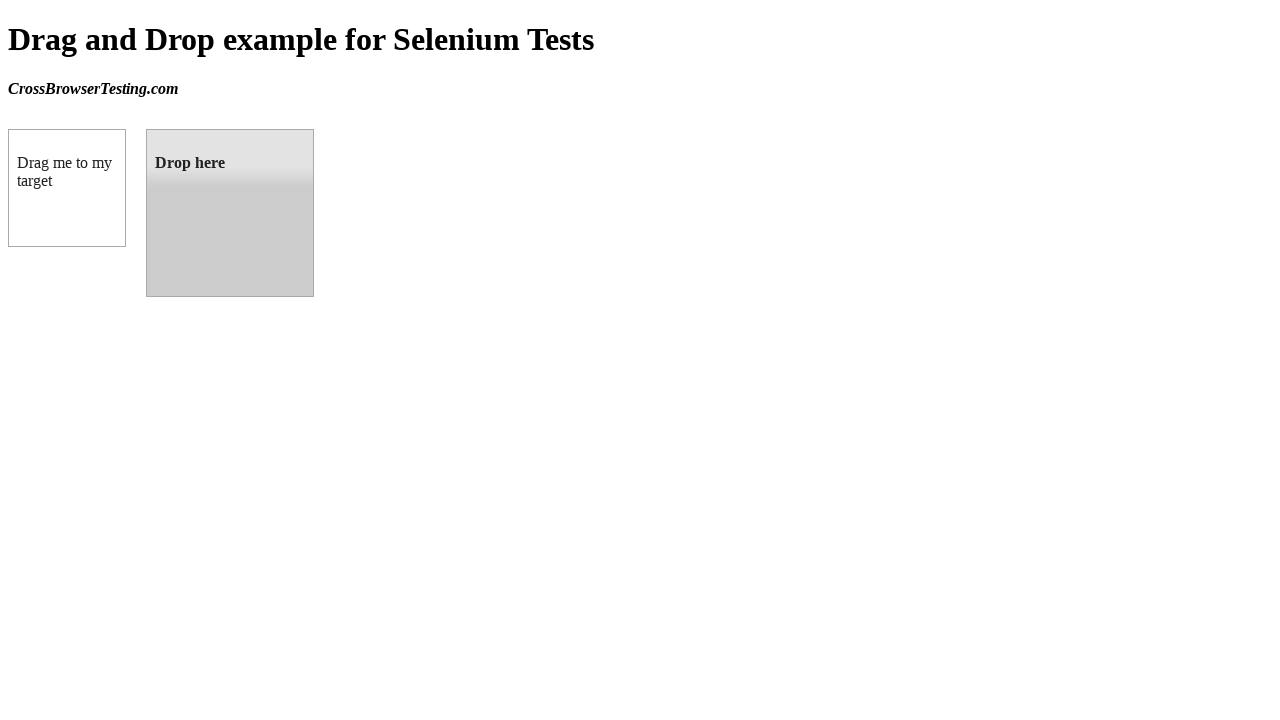

Dragged and dropped box A to box B at (230, 213)
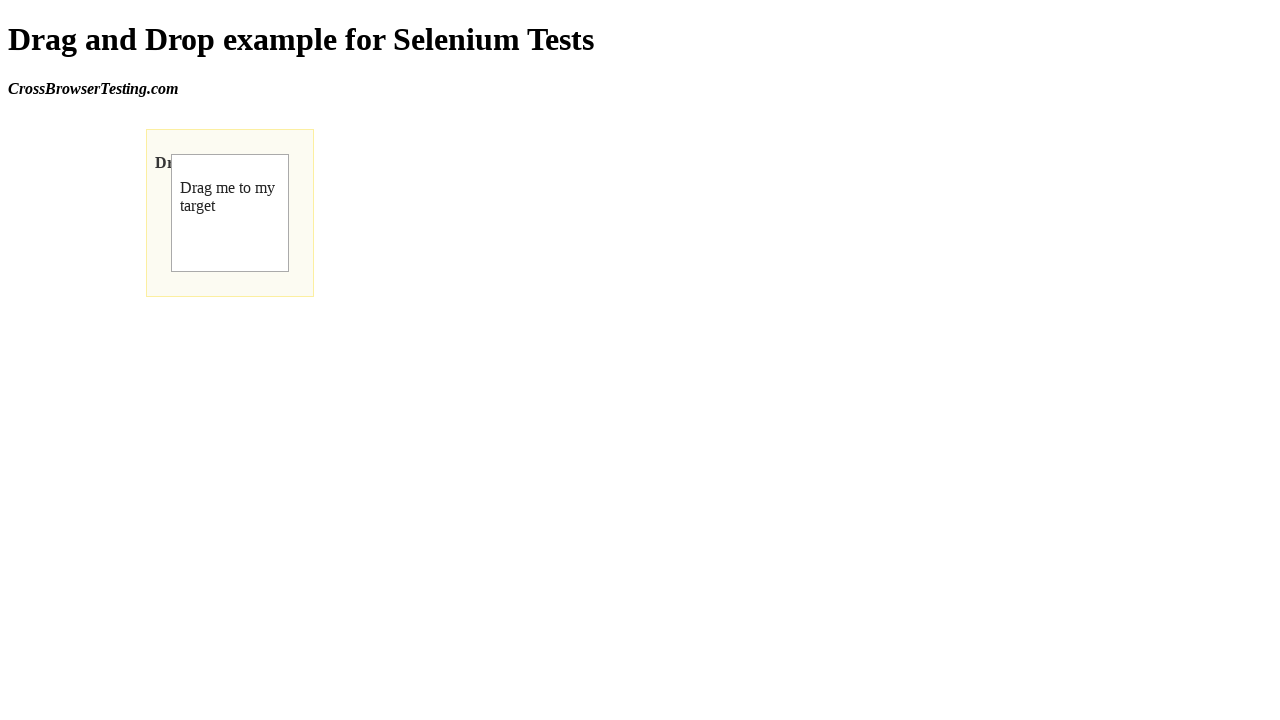

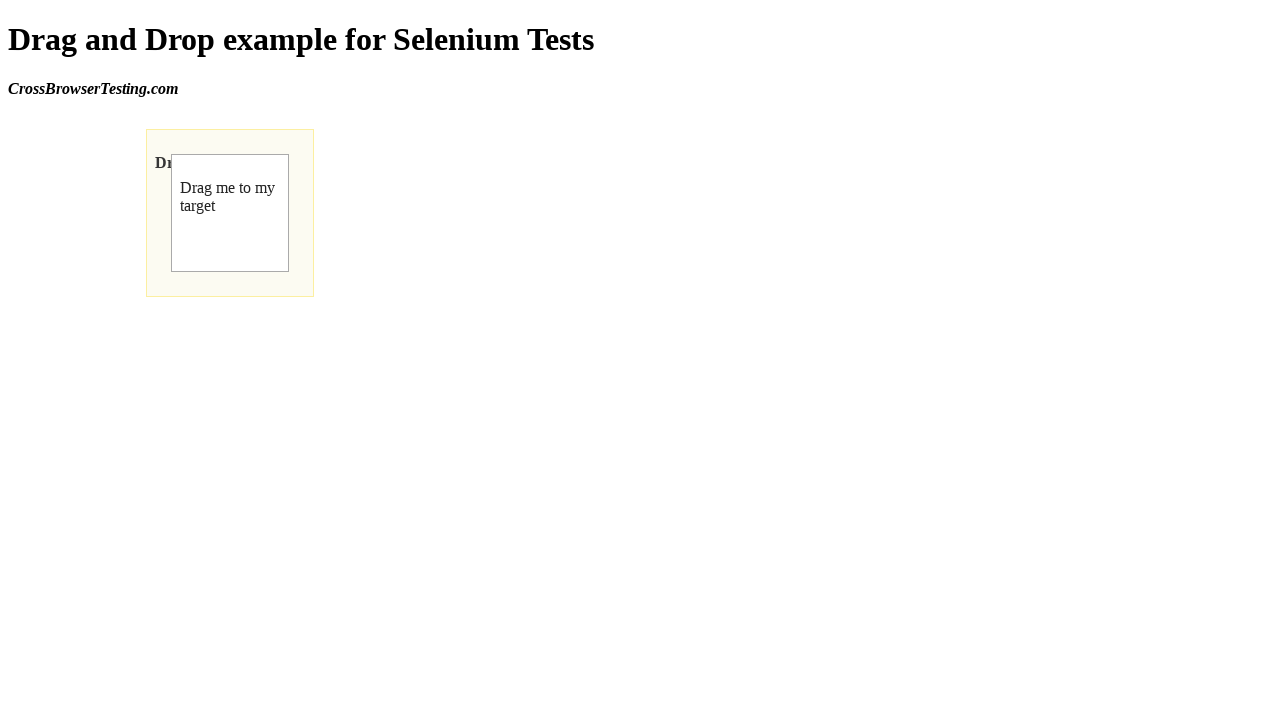